Navigates to a GitHub repository page and verifies that contributor information is displayed

Starting URL: https://github.com/hahow/hahow-recruit

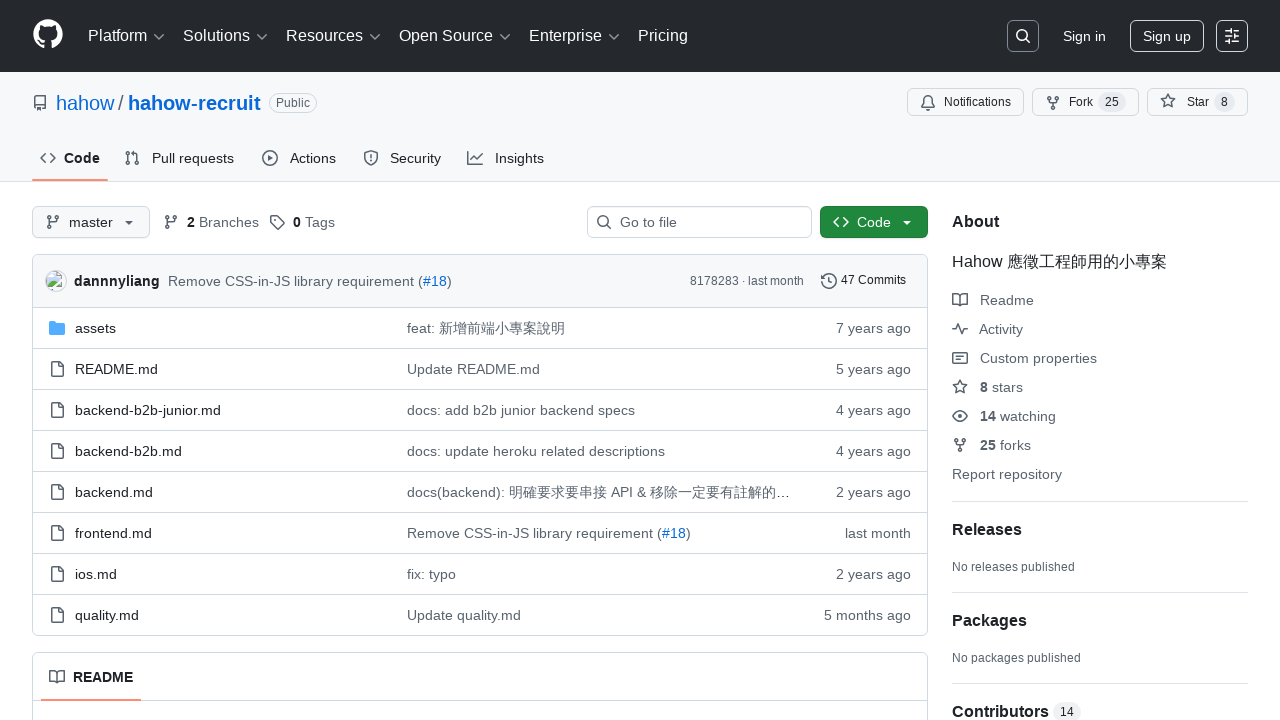

Navigated to hahow-recruit GitHub repository
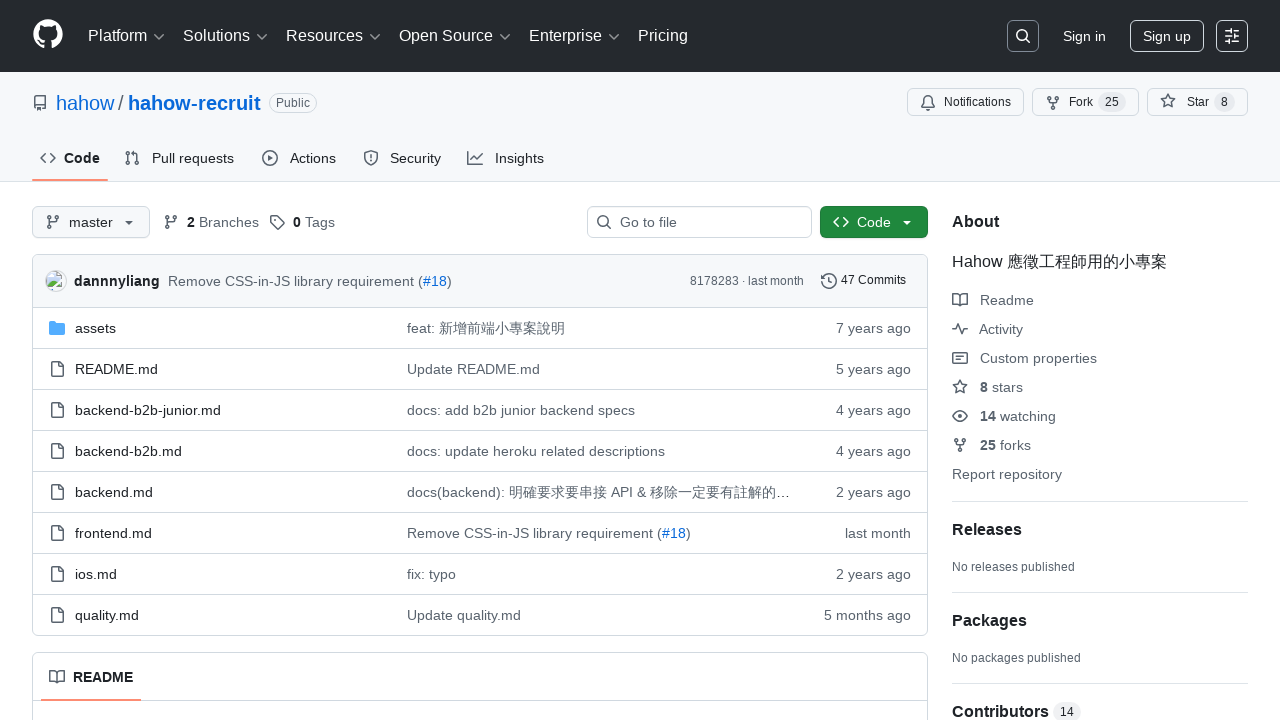

Contributors section loaded
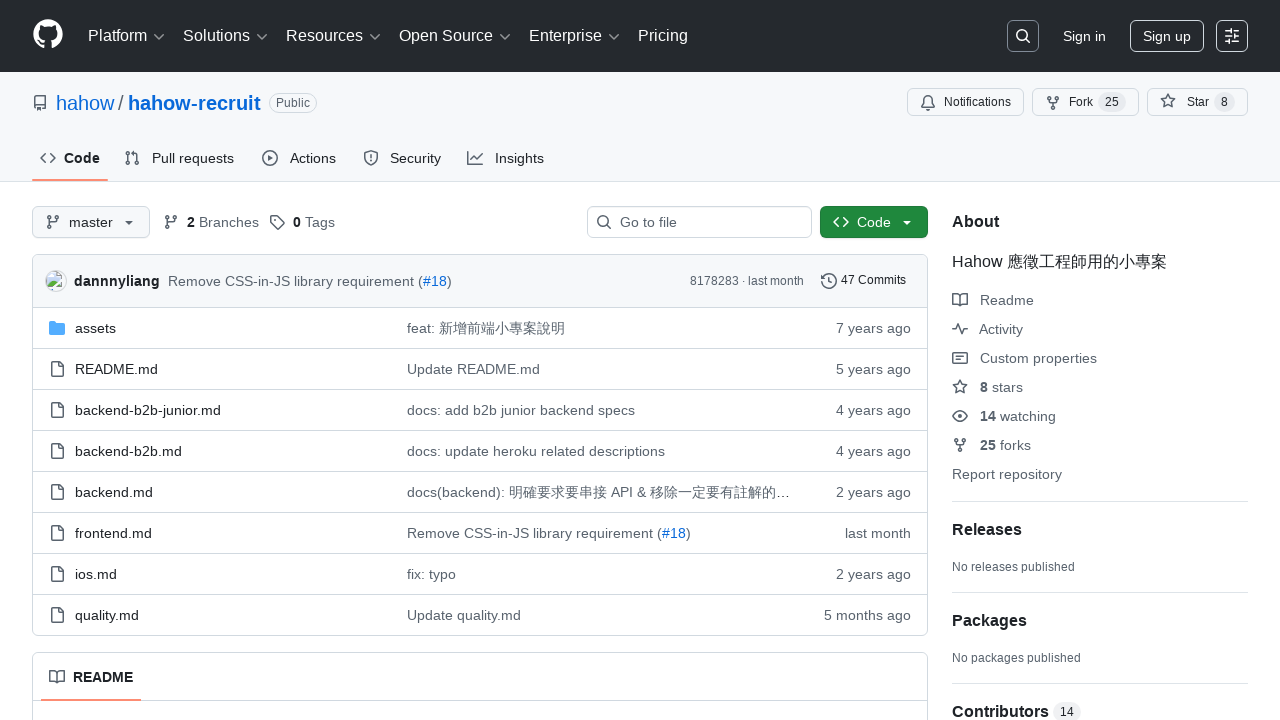

Found 14 contributor elements
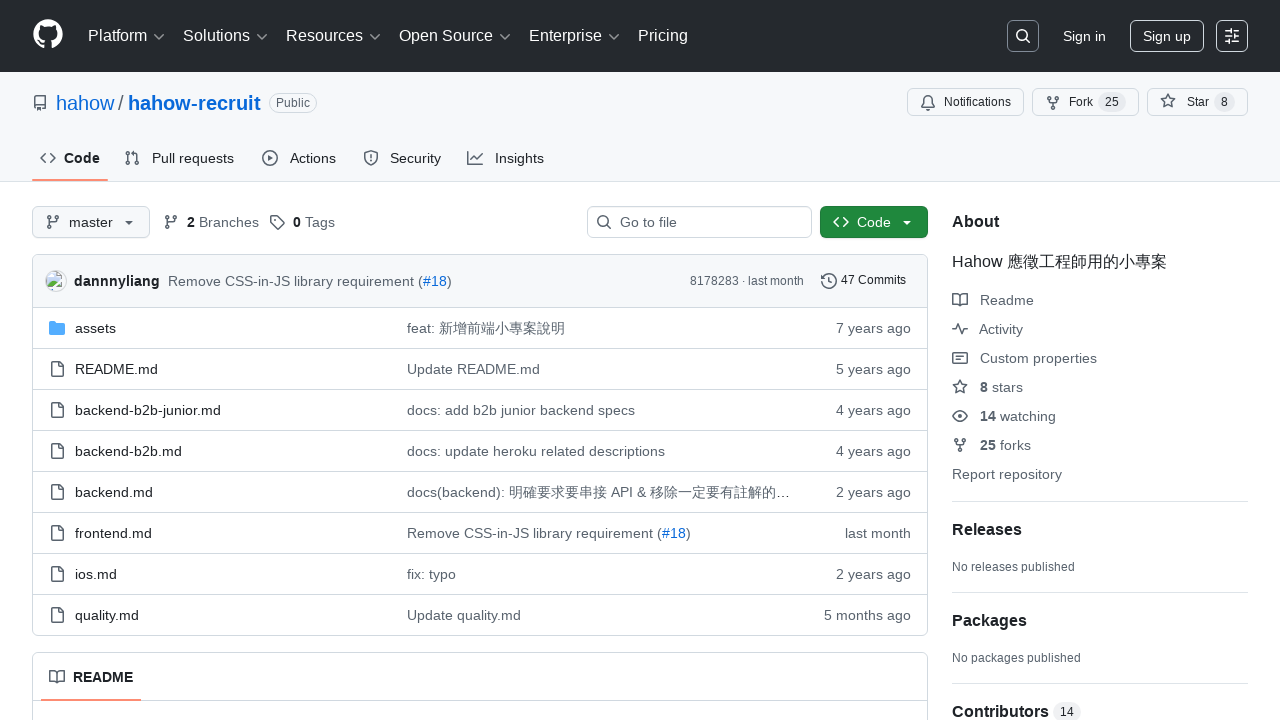

Verified that contributors are present on the page
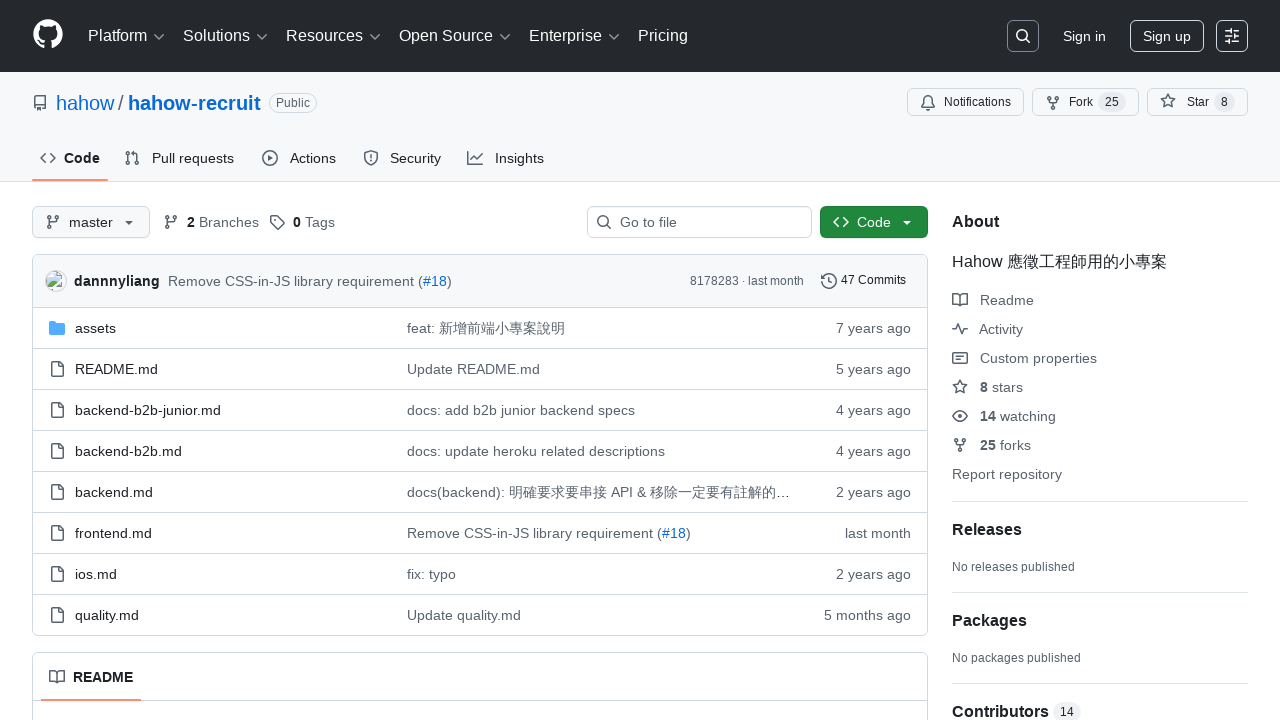

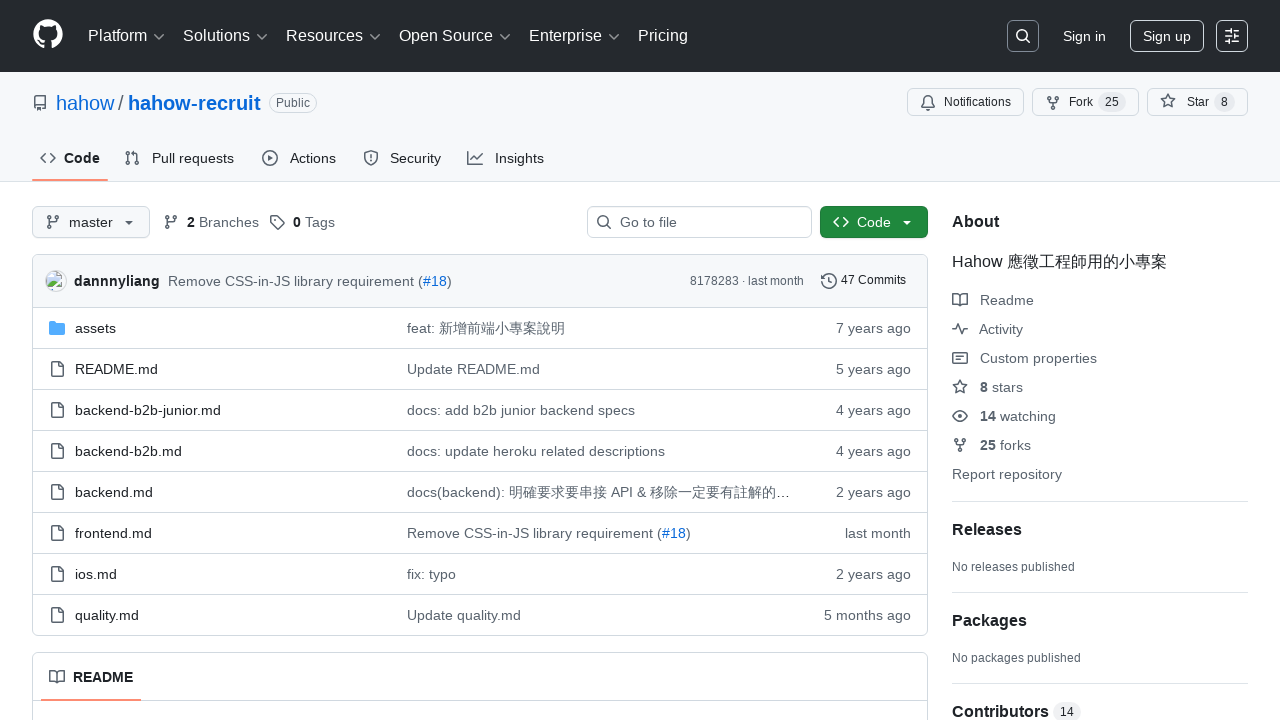